Tests table interaction on a practice automation site by counting rows and columns, reading specific cell values, and navigating through table data based on conditions.

Starting URL: https://testautomationpractice.blogspot.com/

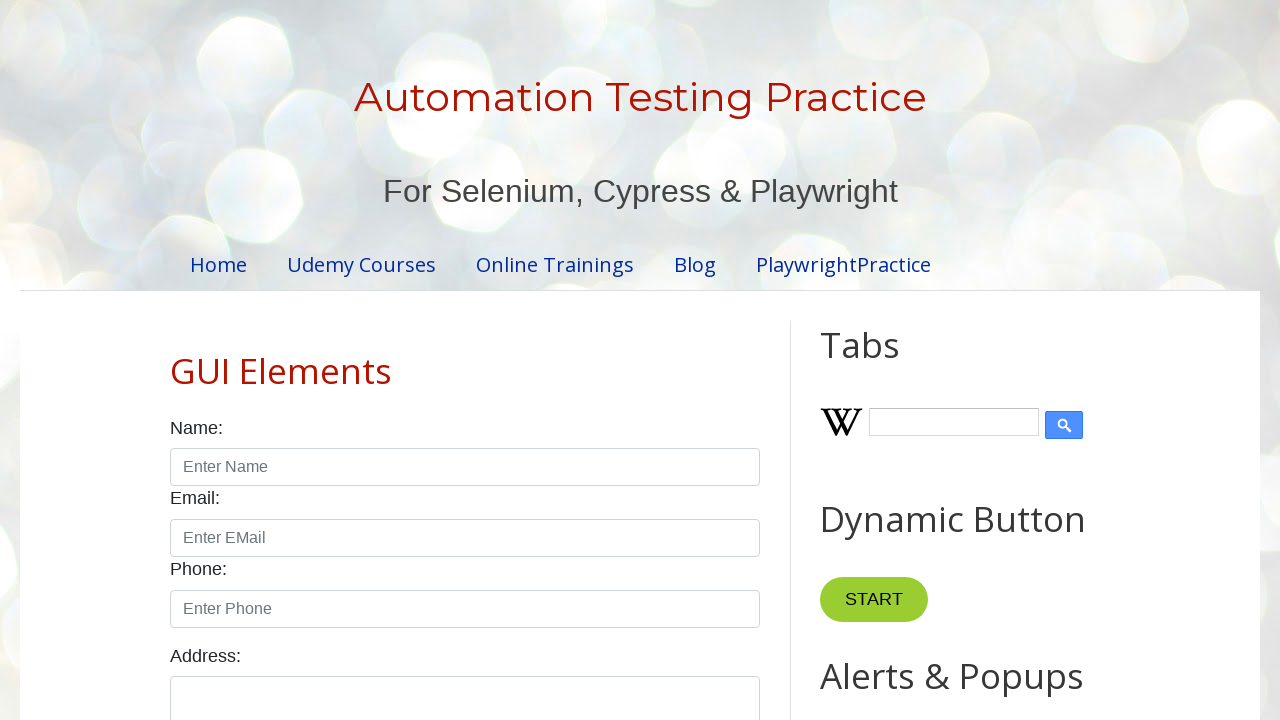

Waited for BookTable to be visible
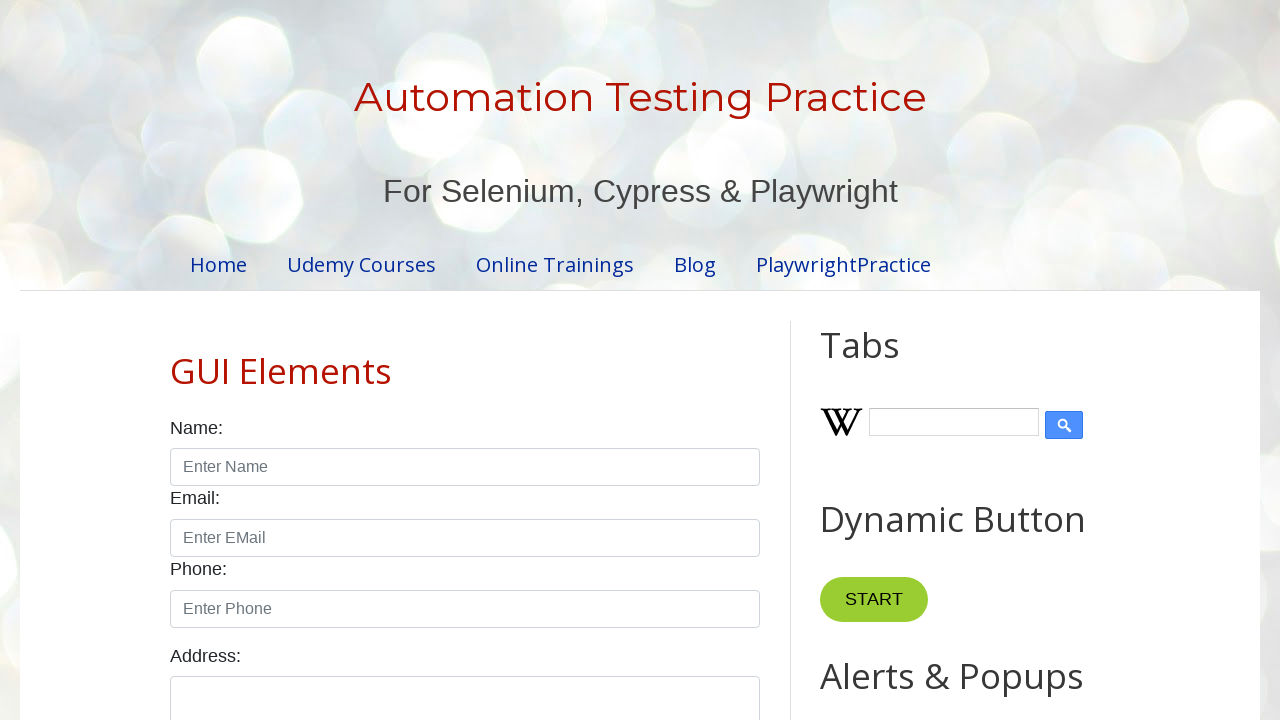

Retrieved all rows from the table
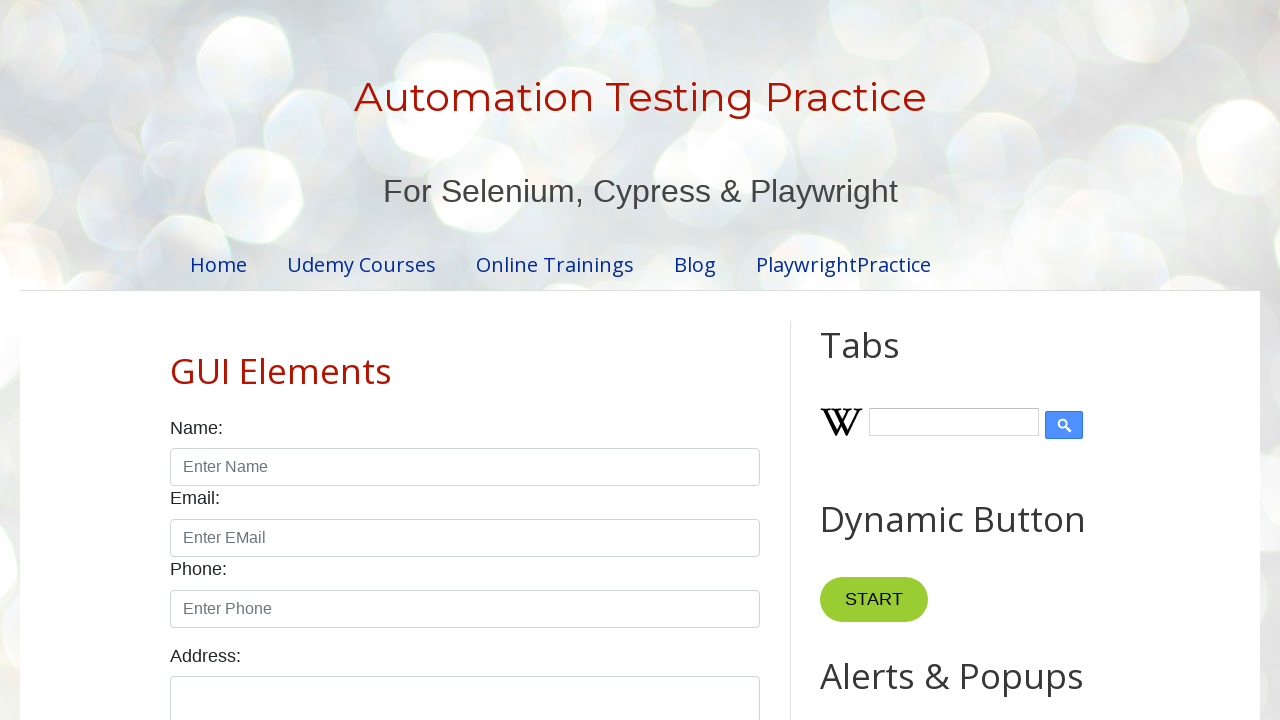

Counted 7 rows in the table
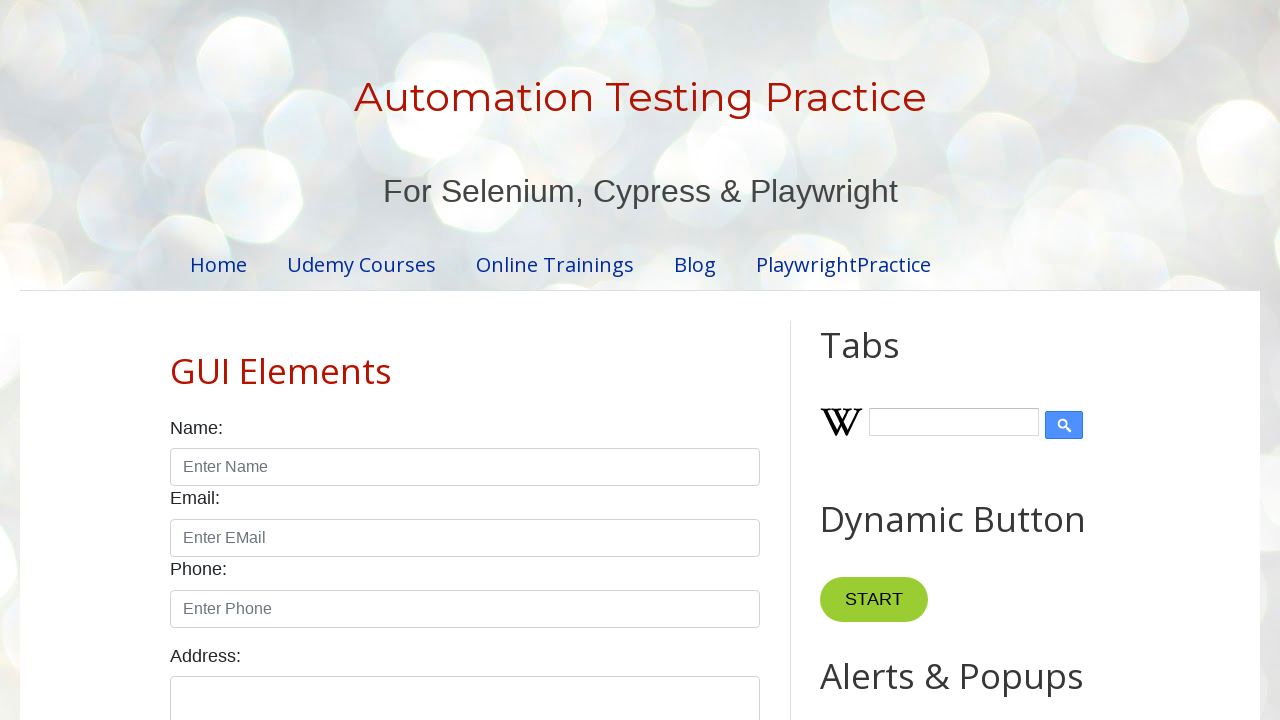

Retrieved all column headers from the table
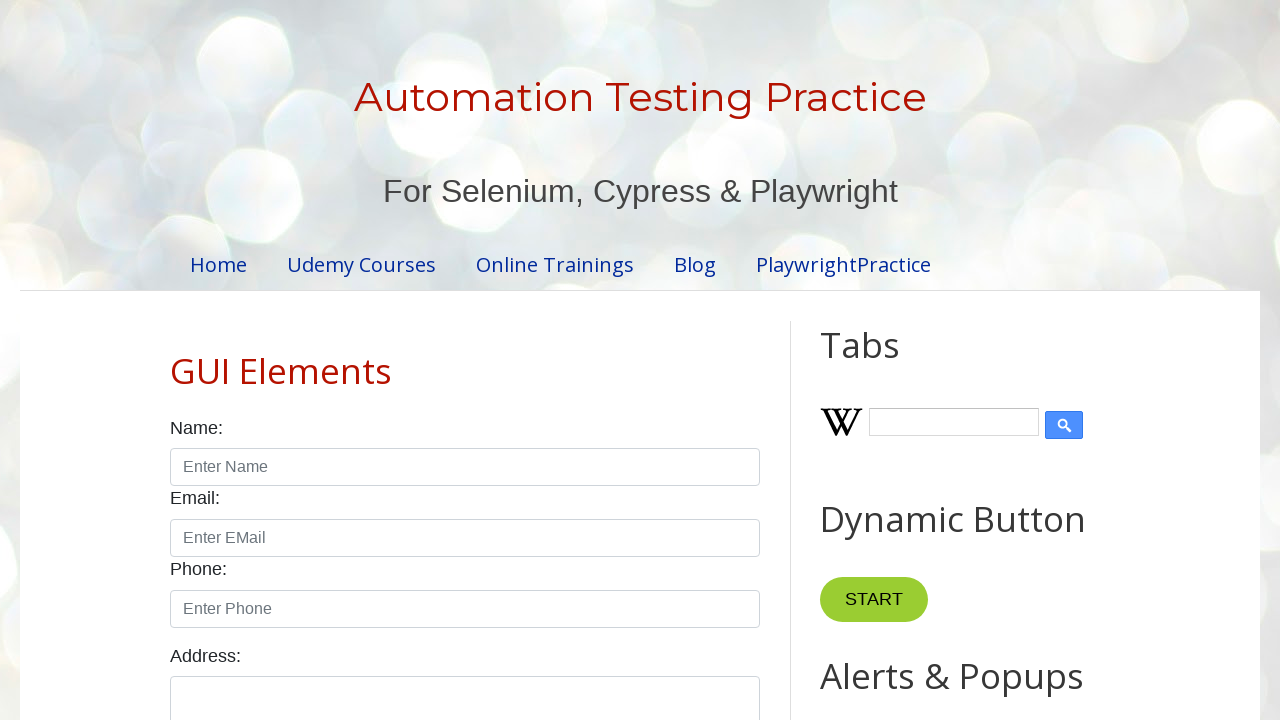

Counted 4 columns in the table
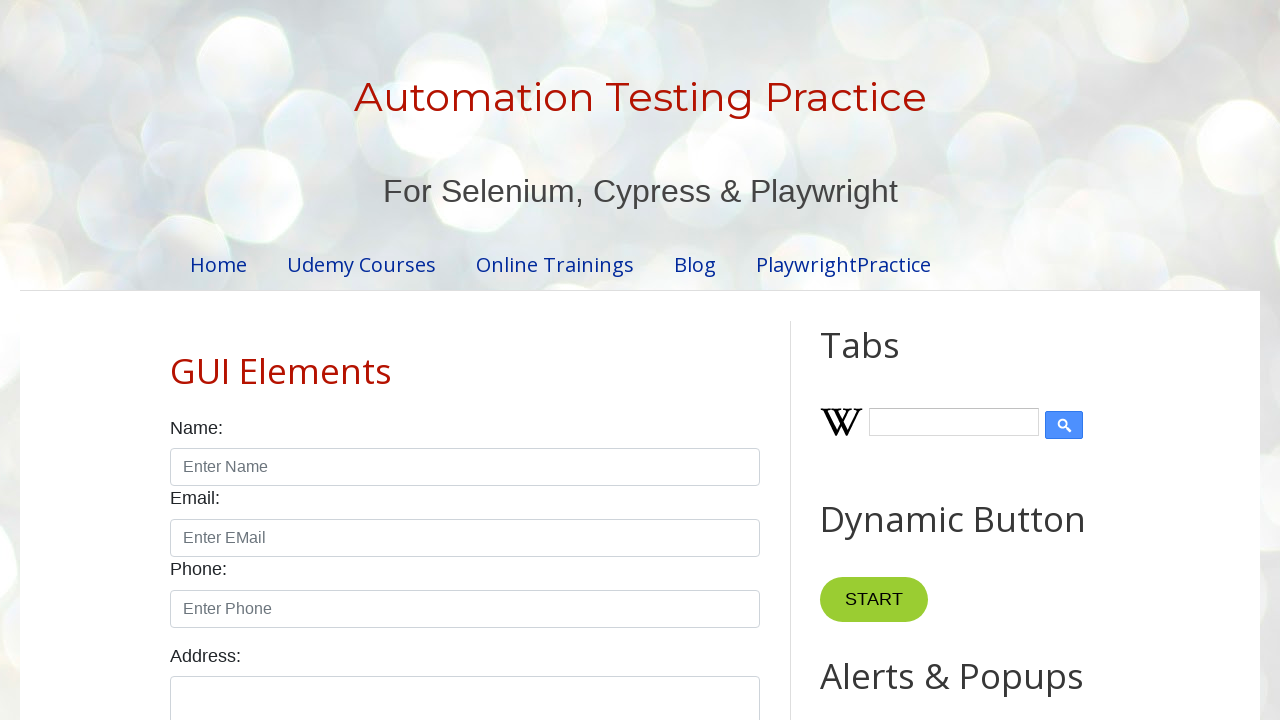

Located specific cell at row 5, column 1
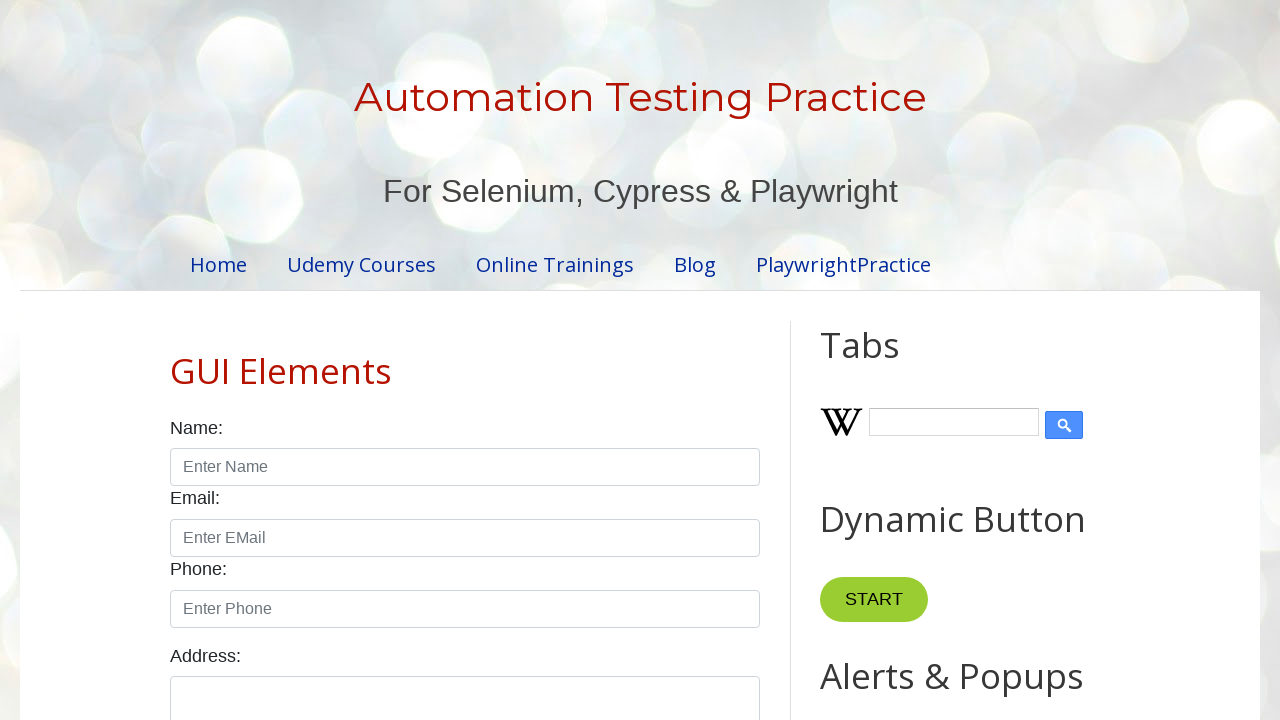

Waited for specific cell to be ready
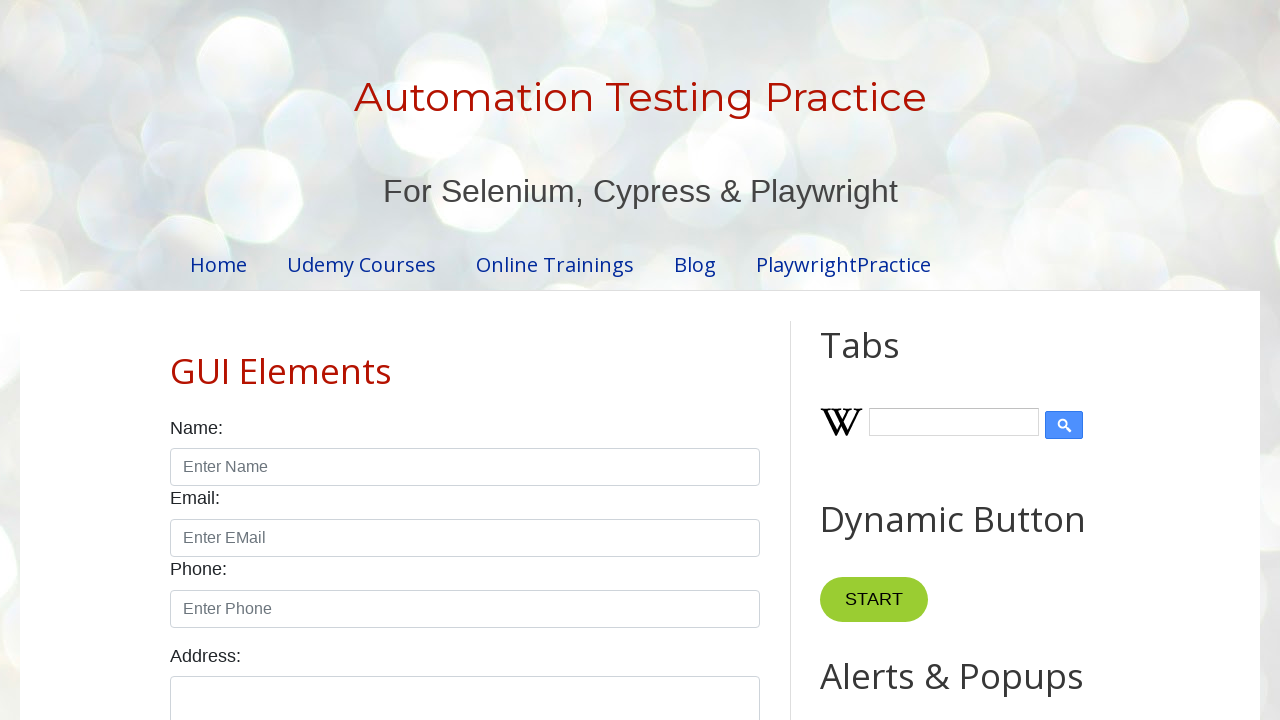

Located author cell in row 2
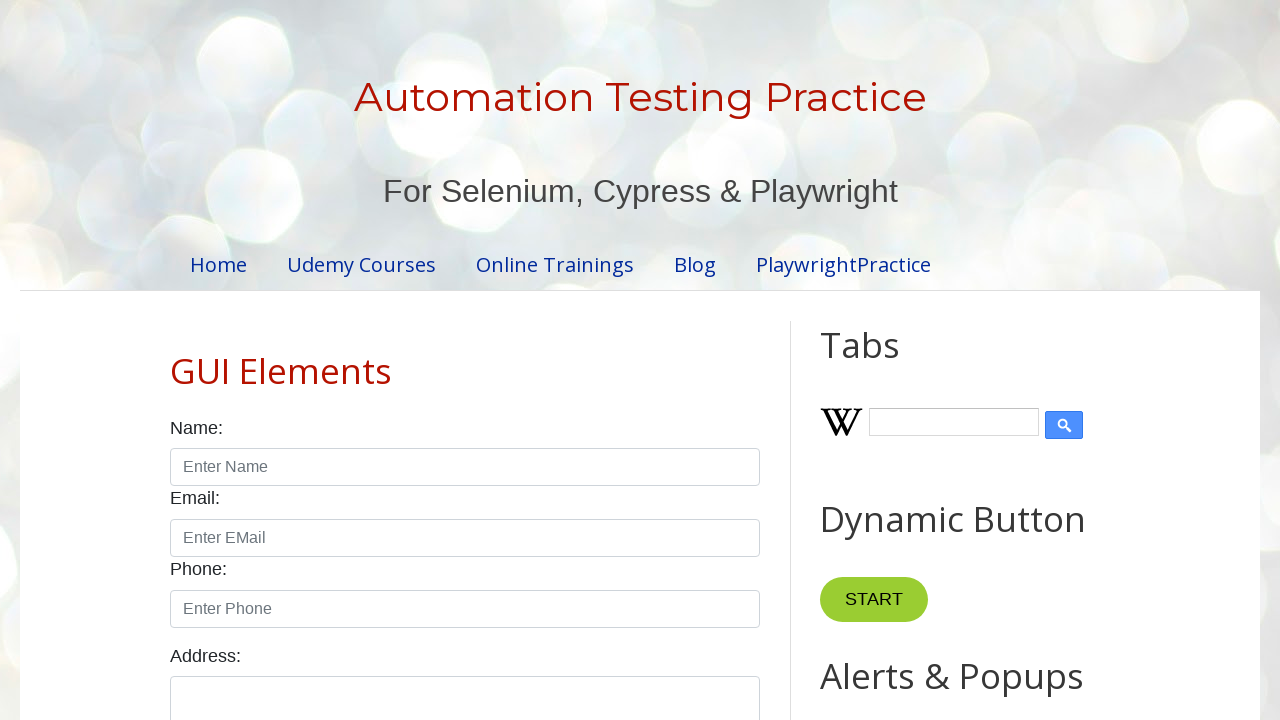

Retrieved author name 'Amit' from row 2
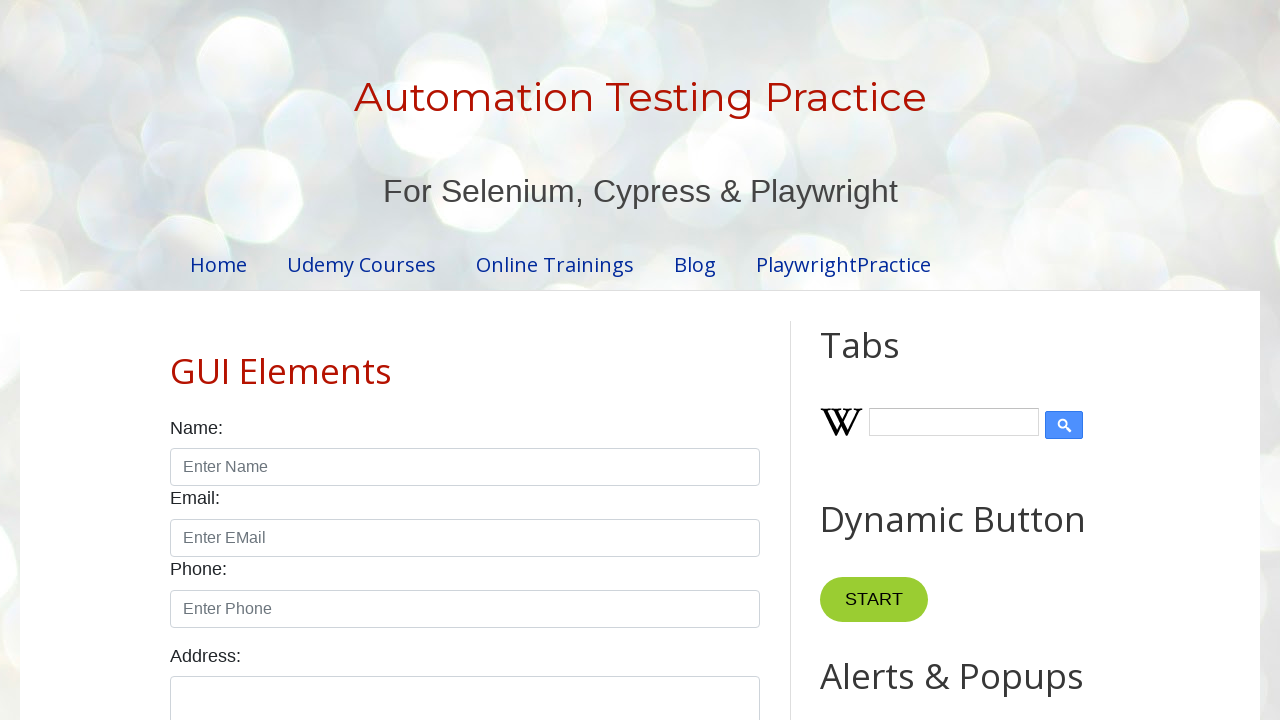

Located author cell in row 3
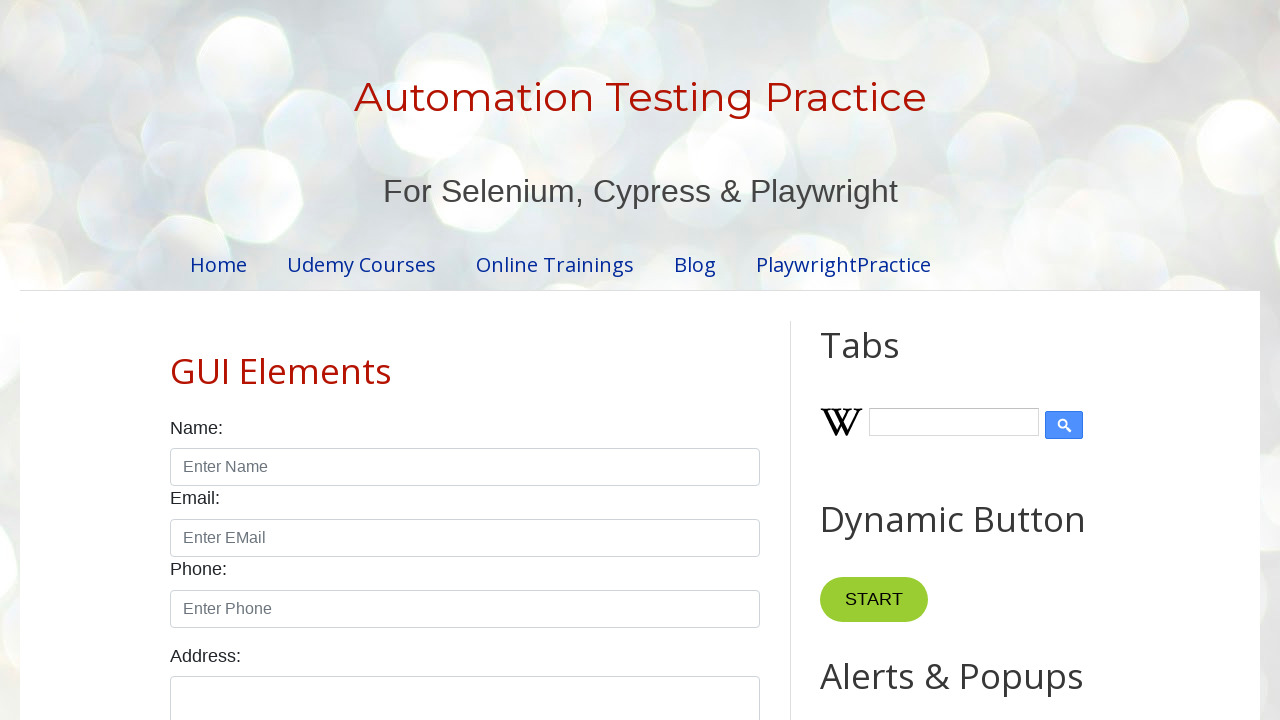

Retrieved author name 'Mukesh' from row 3
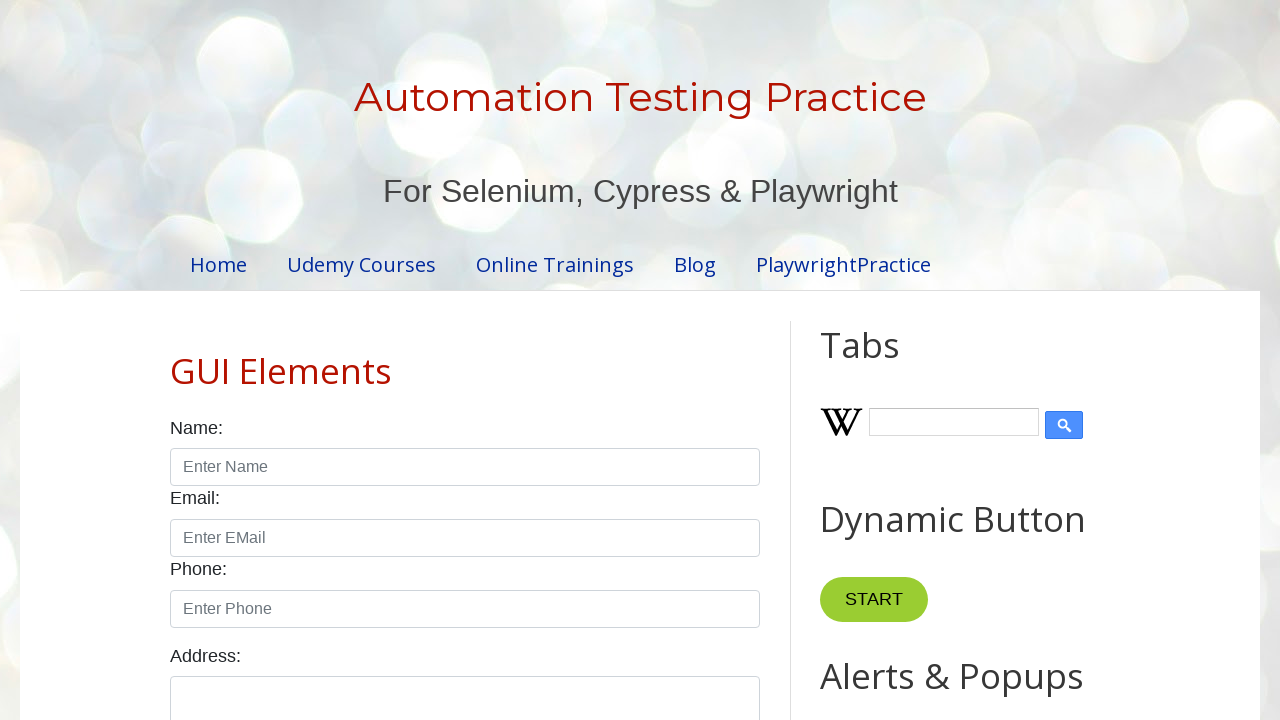

Located book name cell for author Mukesh in row 3
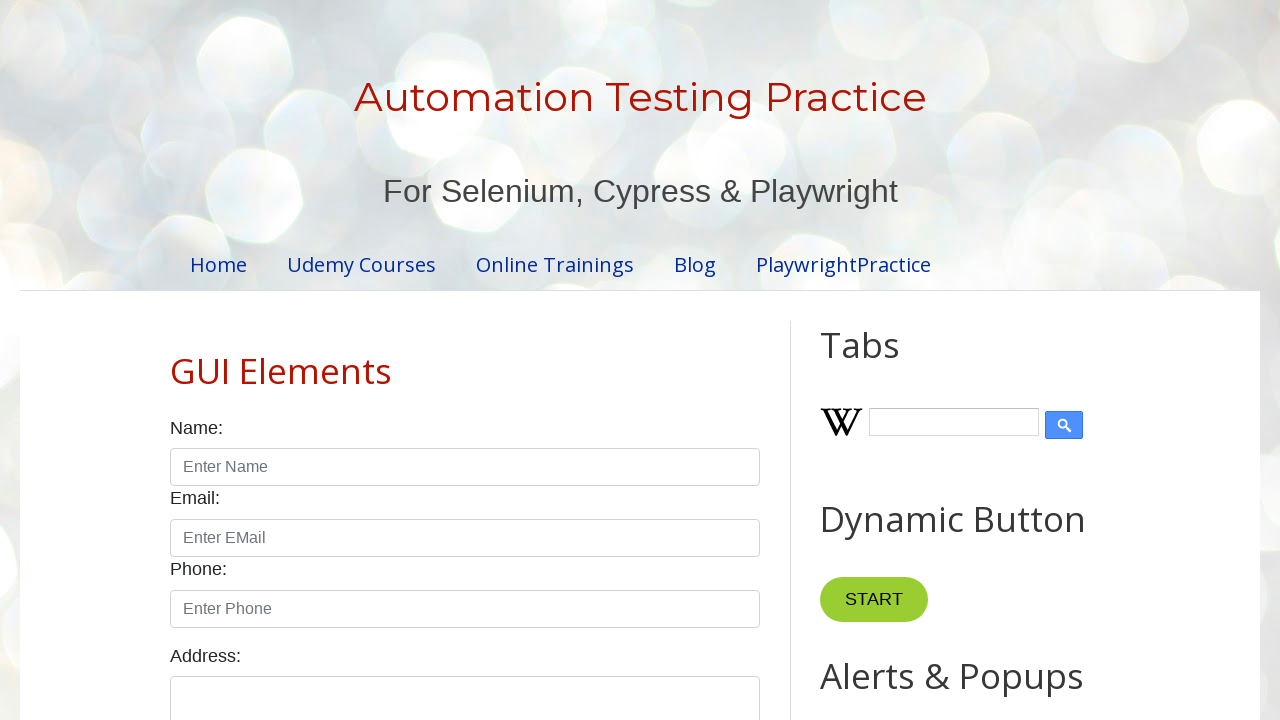

Scrolled book cell into view for row 3
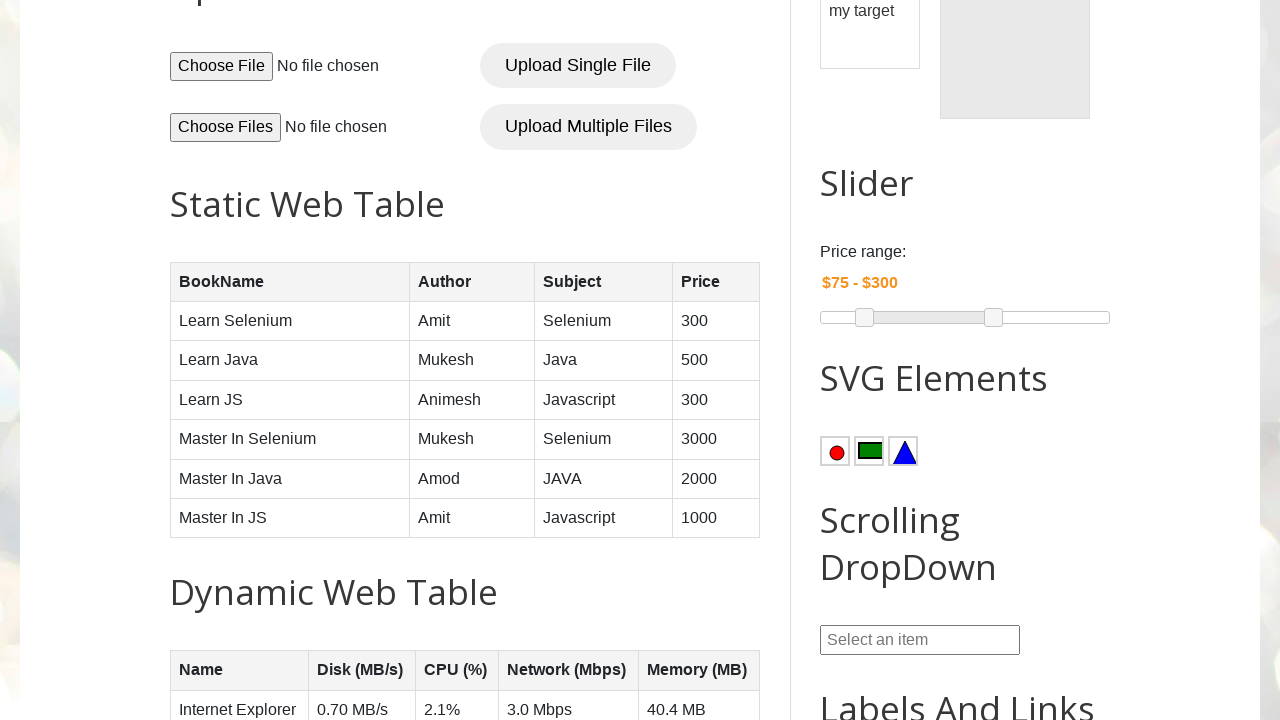

Located price cell for author Mukesh in row 3
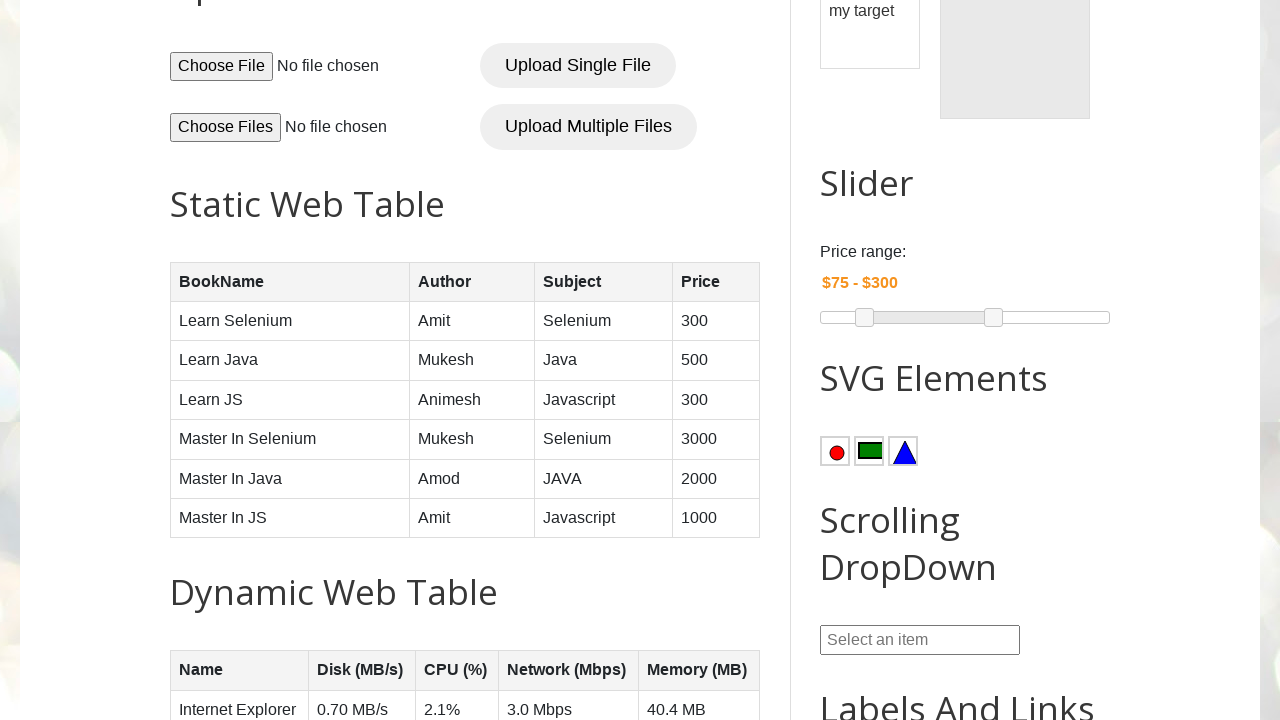

Scrolled price cell into view for row 3
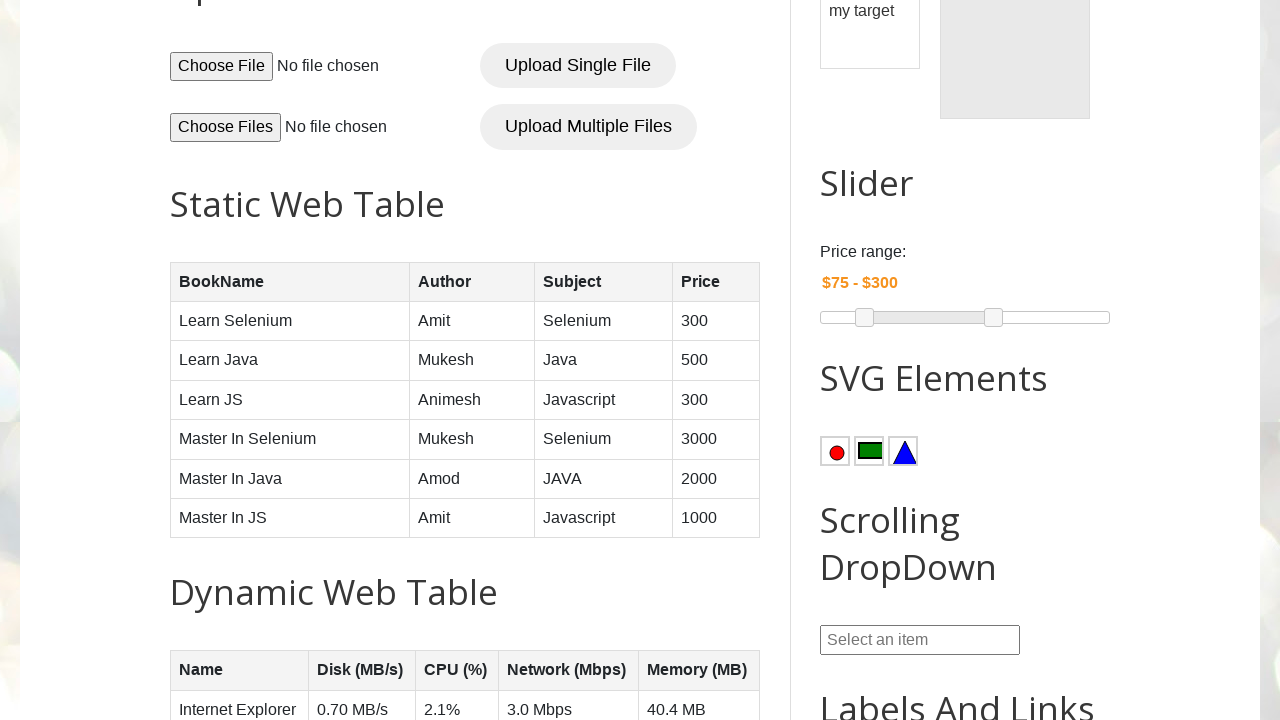

Located author cell in row 4
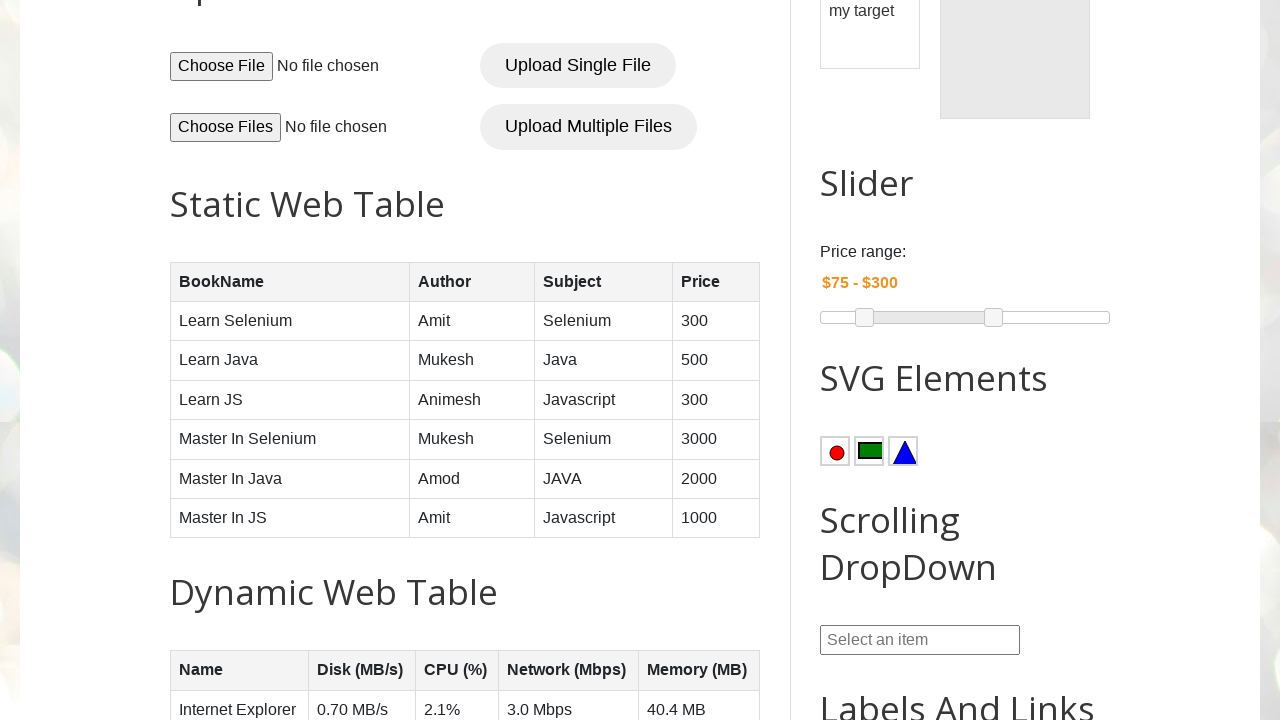

Retrieved author name 'Animesh' from row 4
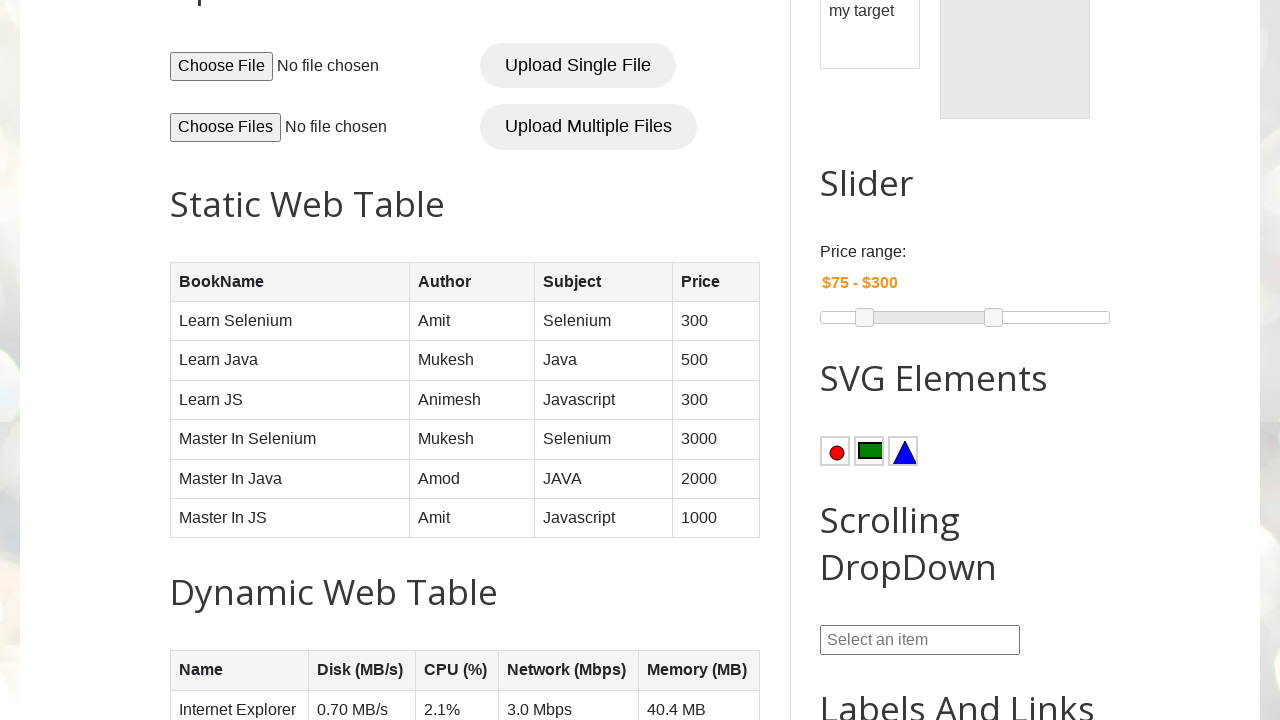

Located author cell in row 5
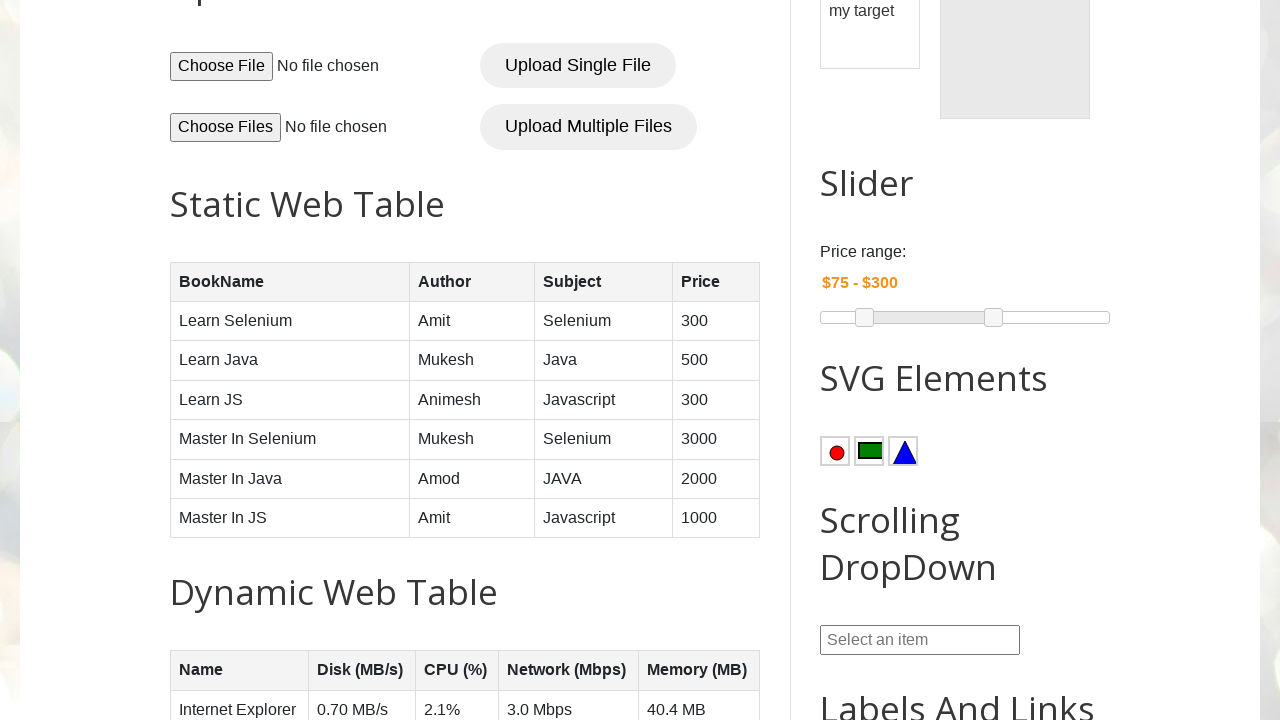

Retrieved author name 'Mukesh' from row 5
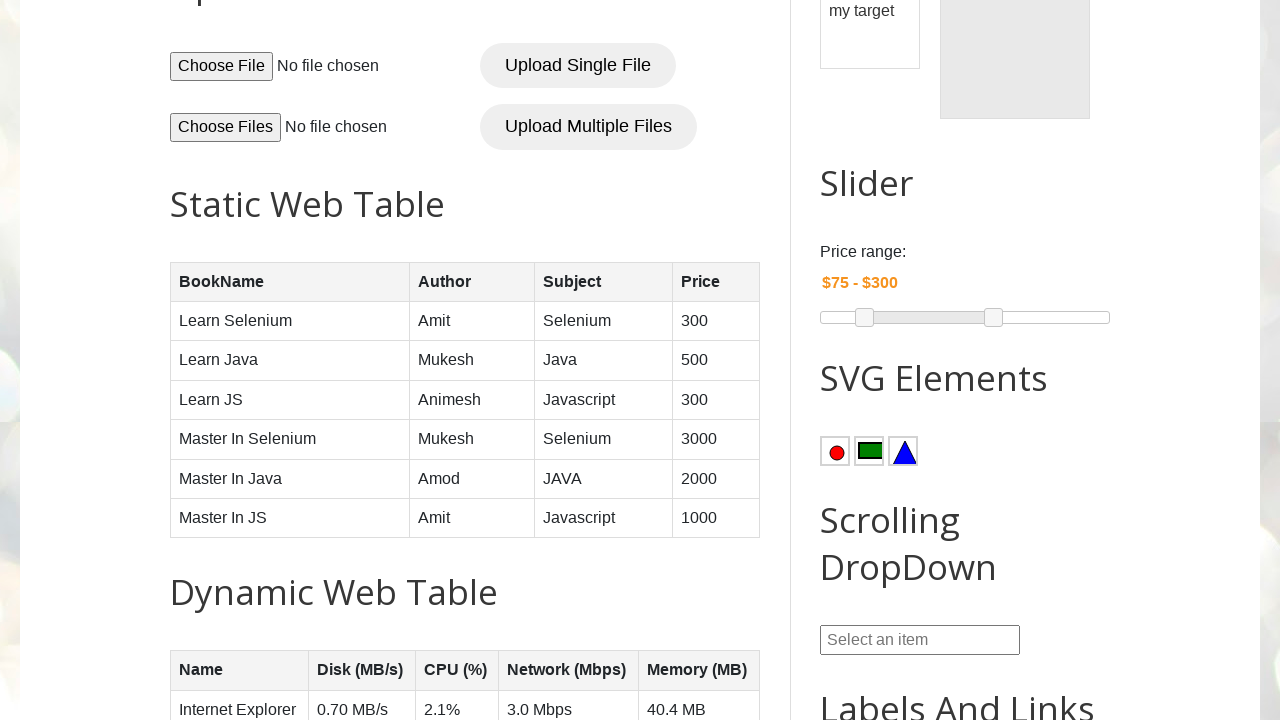

Located book name cell for author Mukesh in row 5
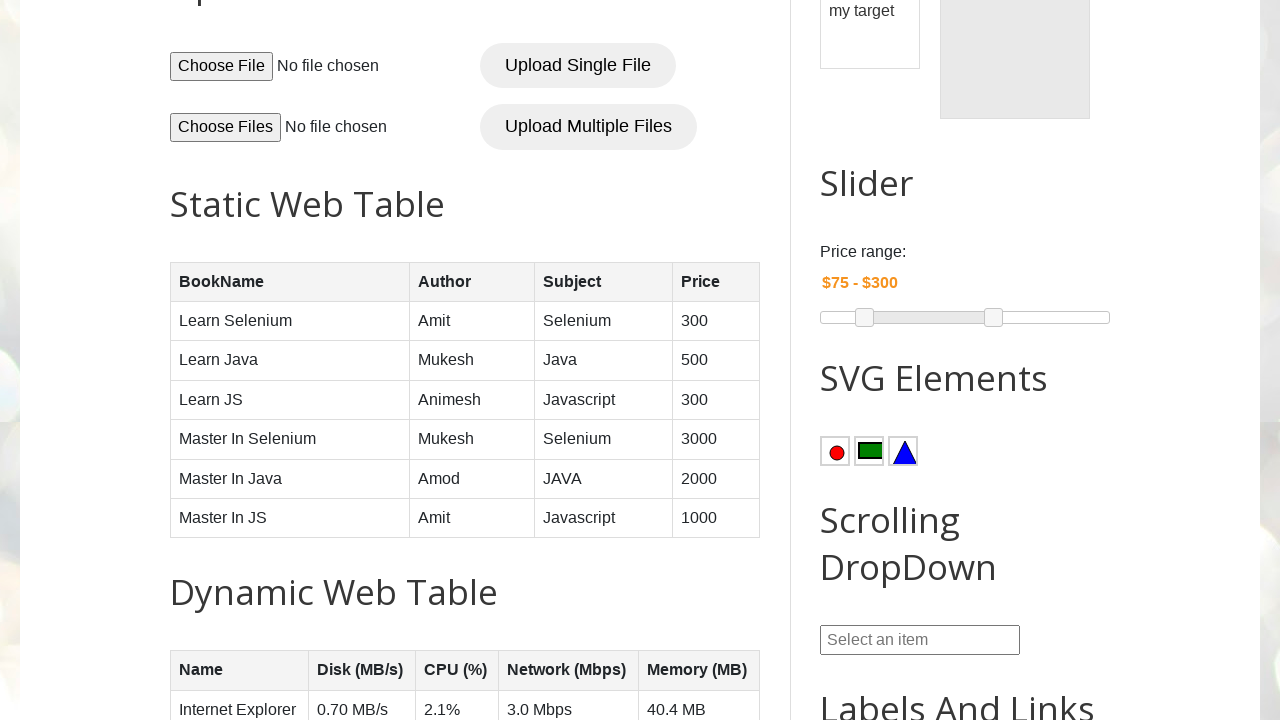

Scrolled book cell into view for row 5
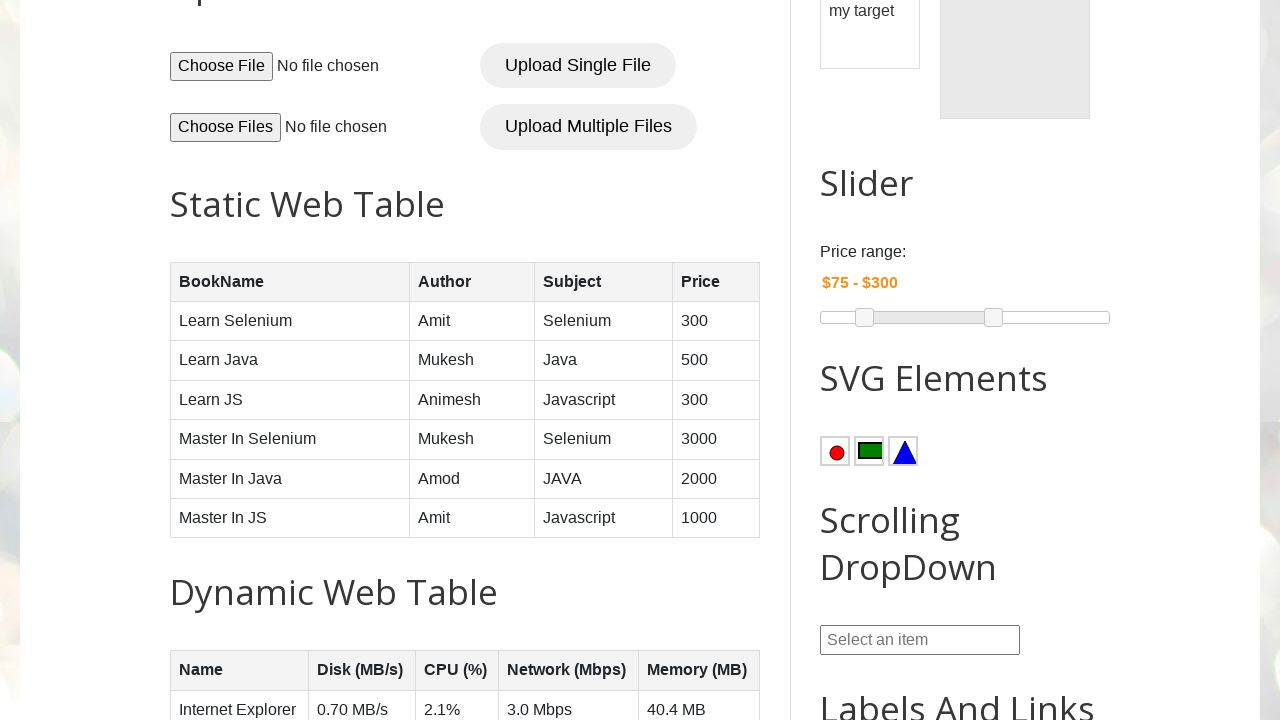

Located price cell for author Mukesh in row 5
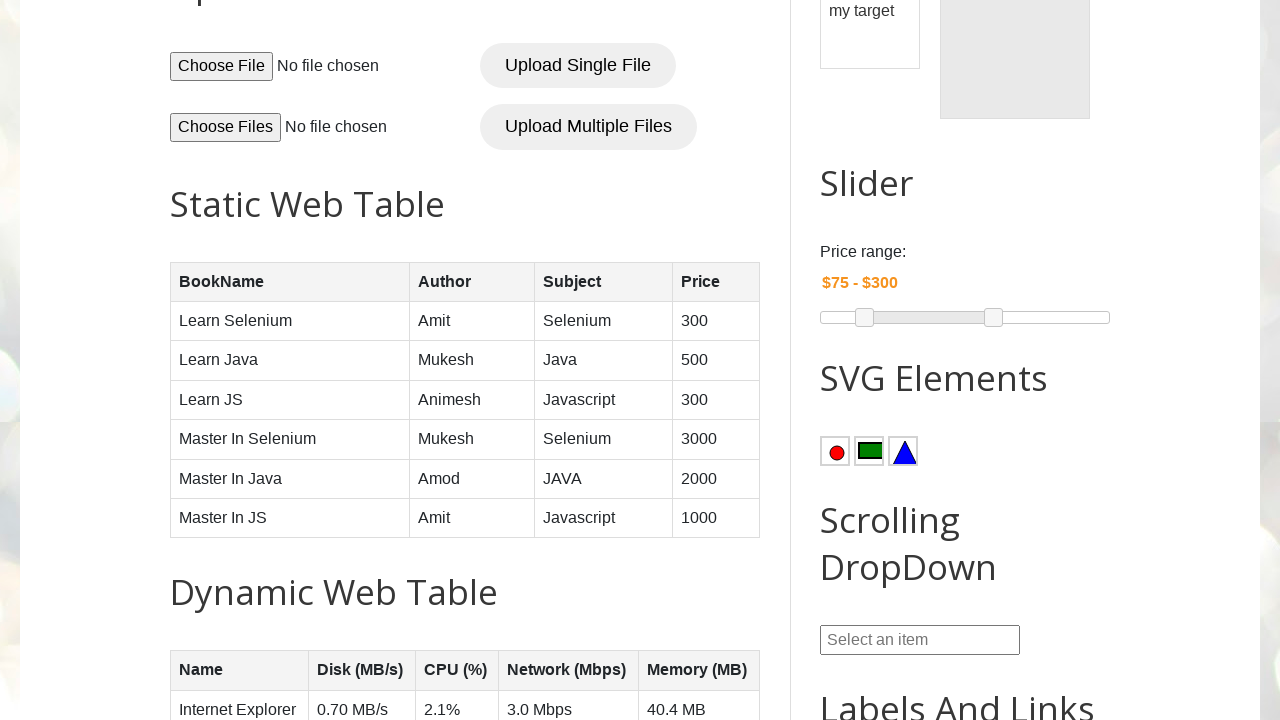

Scrolled price cell into view for row 5
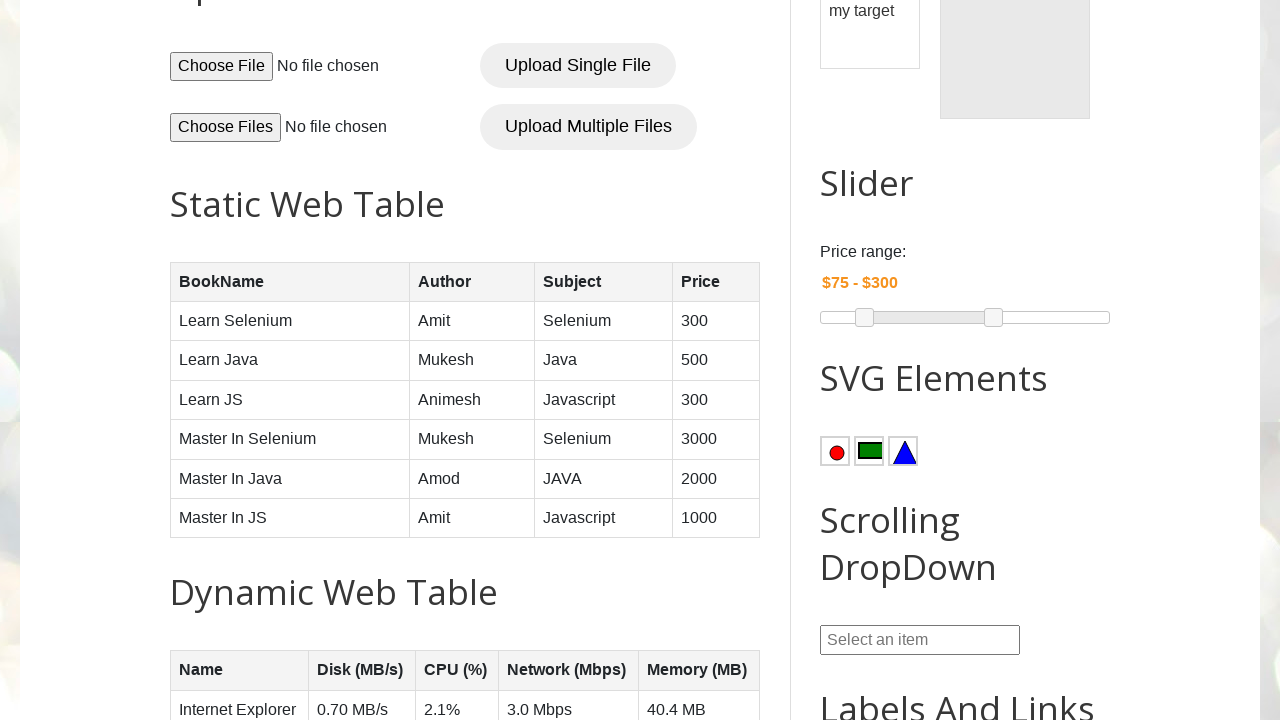

Located author cell in row 6
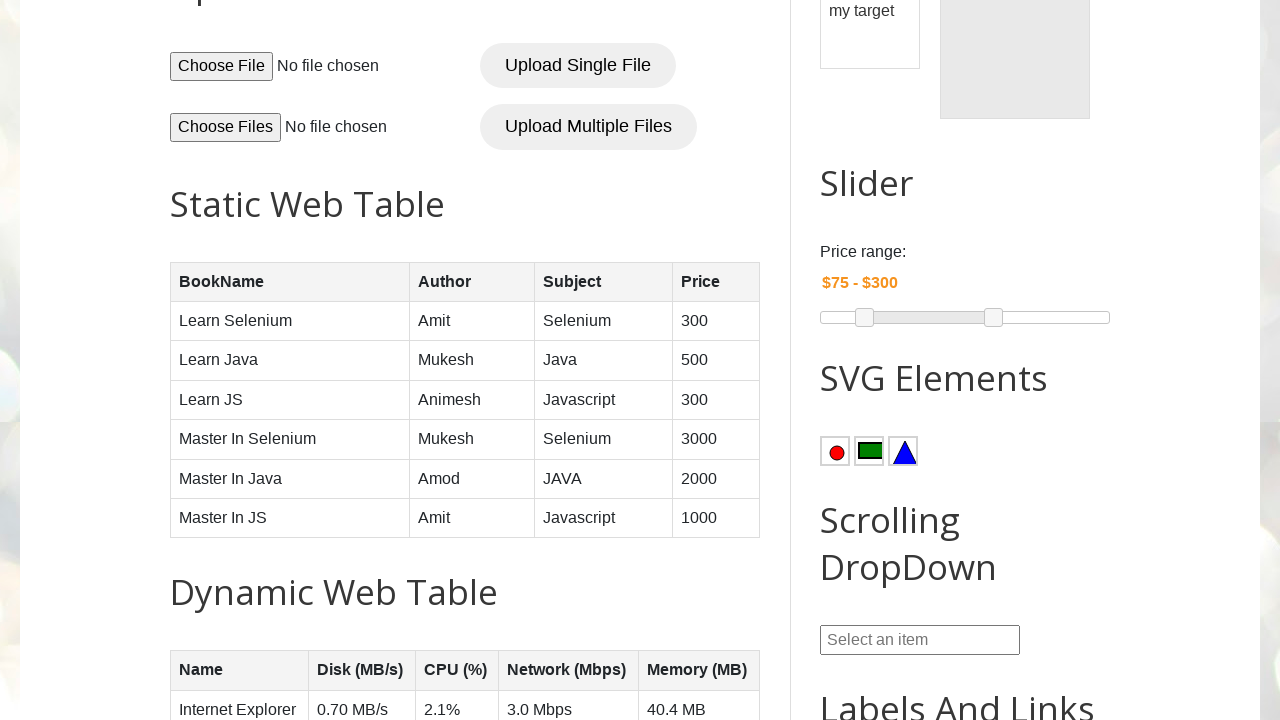

Retrieved author name 'Amod' from row 6
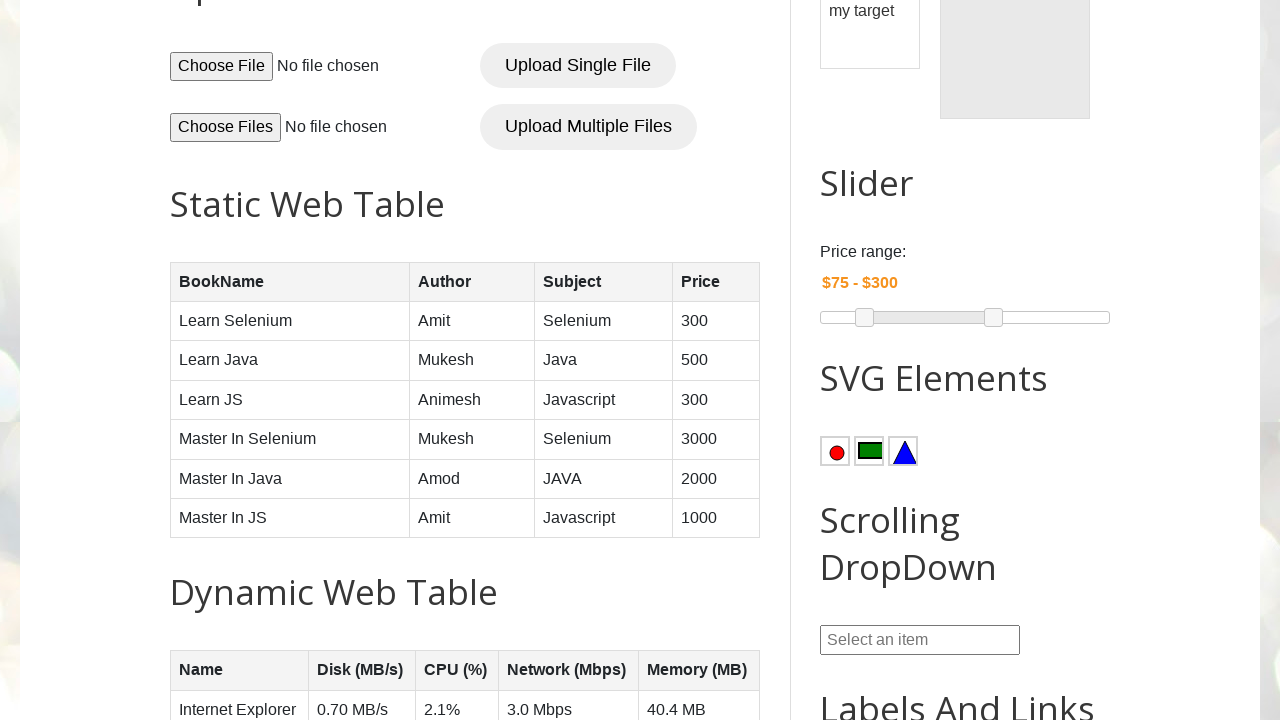

Located author cell in row 7
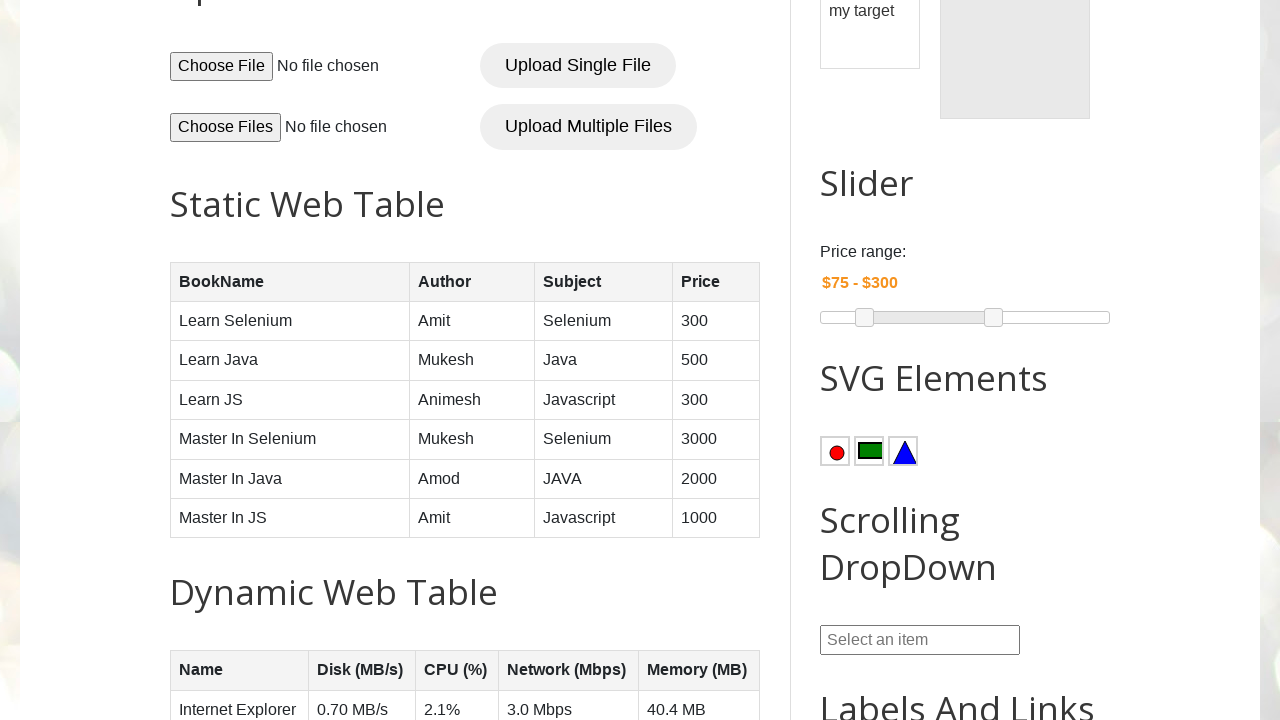

Retrieved author name 'Amit' from row 7
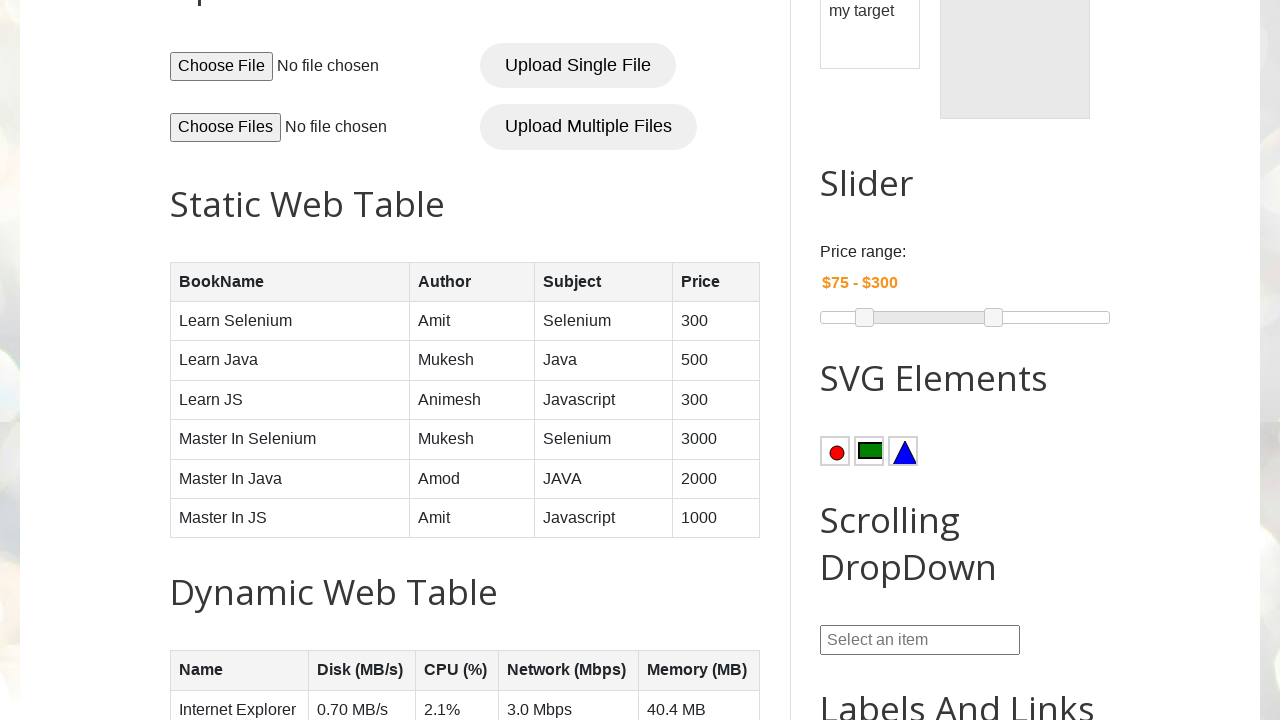

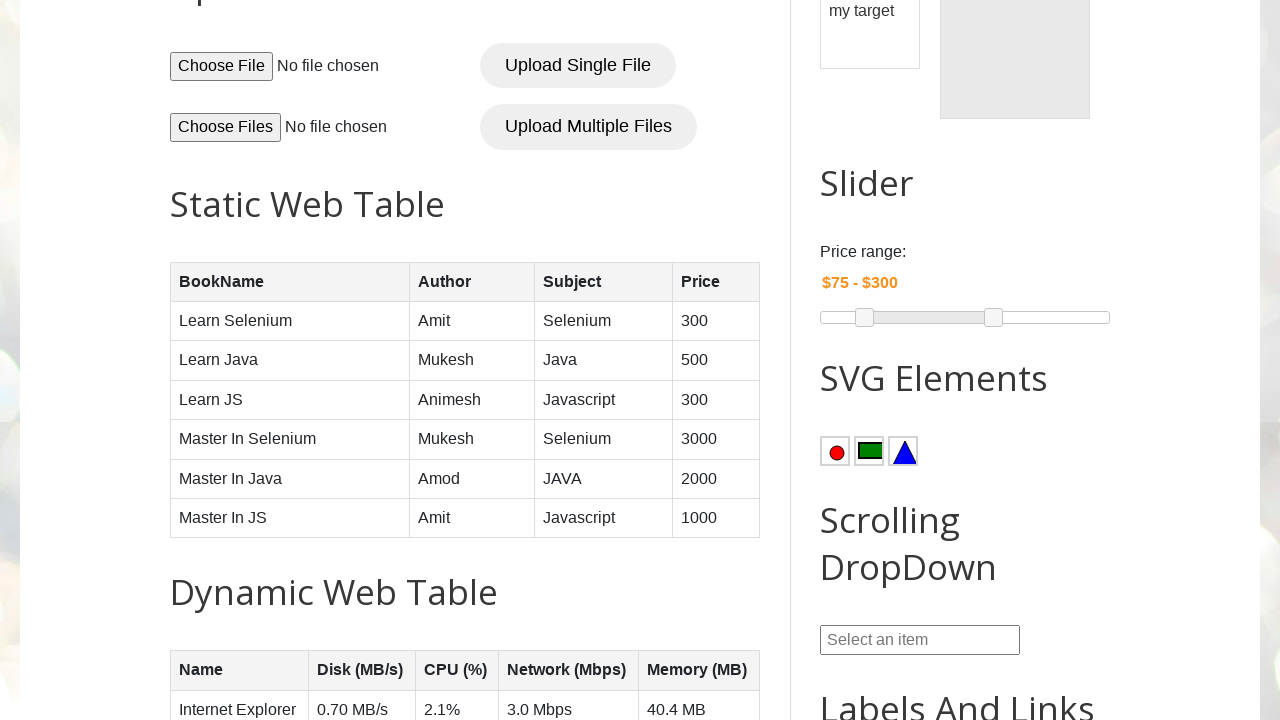